Tests handling of JavaScript prompt alert by entering text and accepting it

Starting URL: https://demoqa.com/alerts

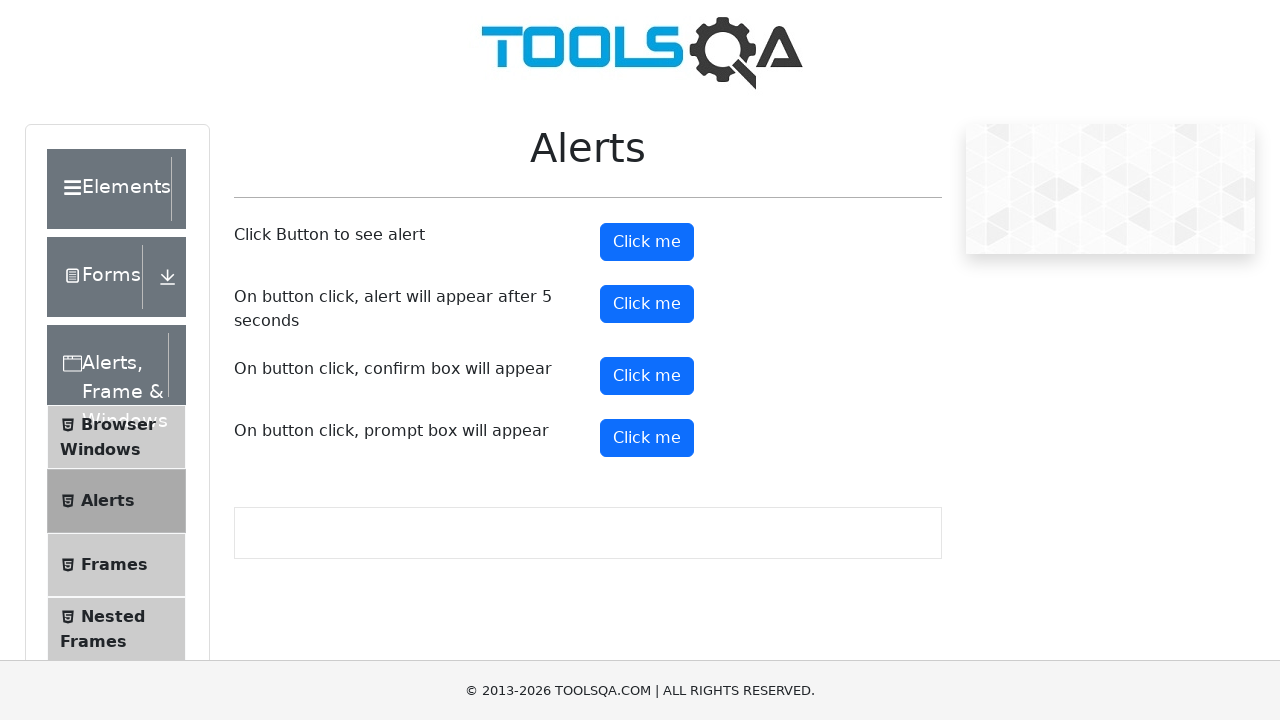

Set up dialog handler to accept prompt with 'Test input value'
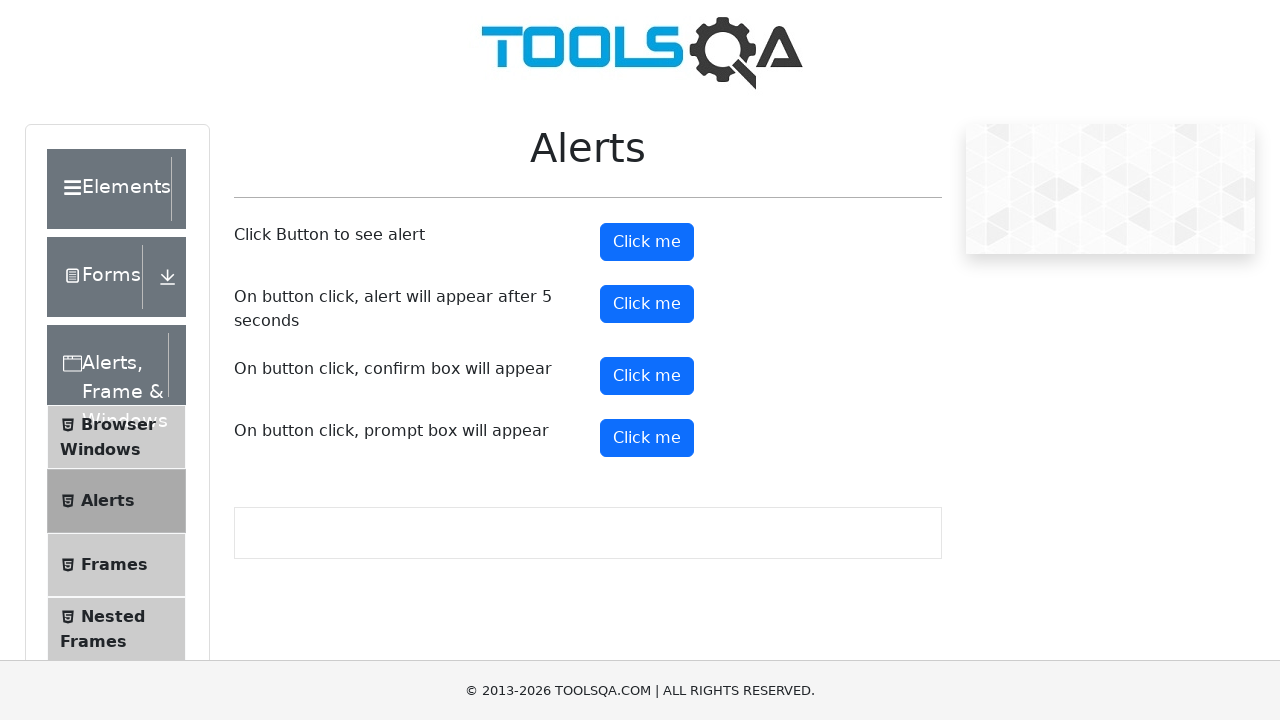

Clicked prompt button to trigger JavaScript alert at (647, 438) on #promtButton
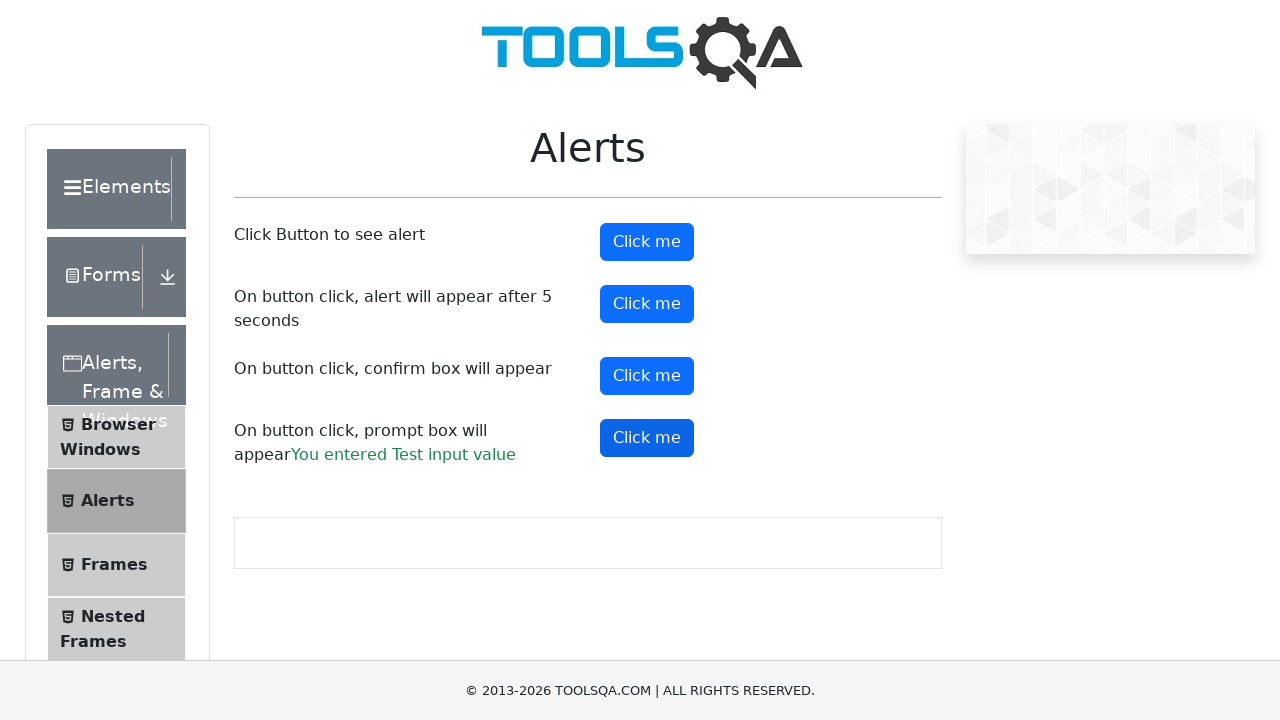

Prompt result element loaded
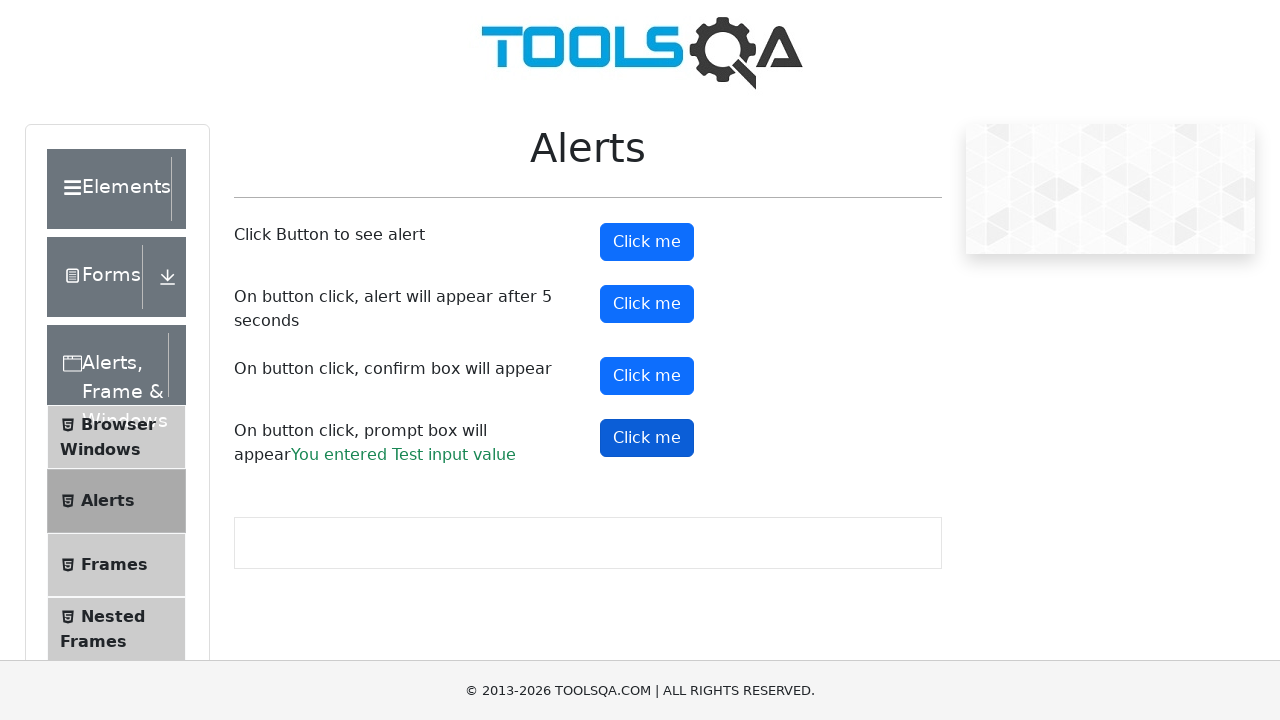

Retrieved prompt result text
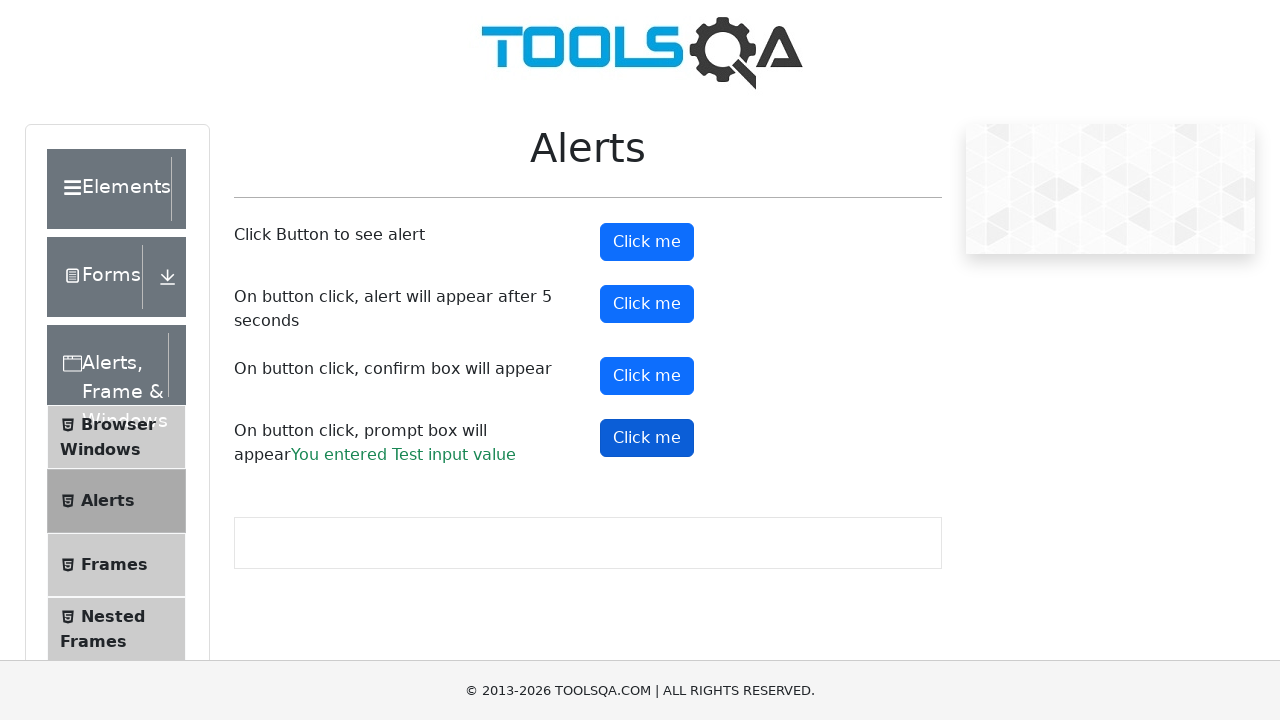

Verified that prompt result contains entered text 'Test input value'
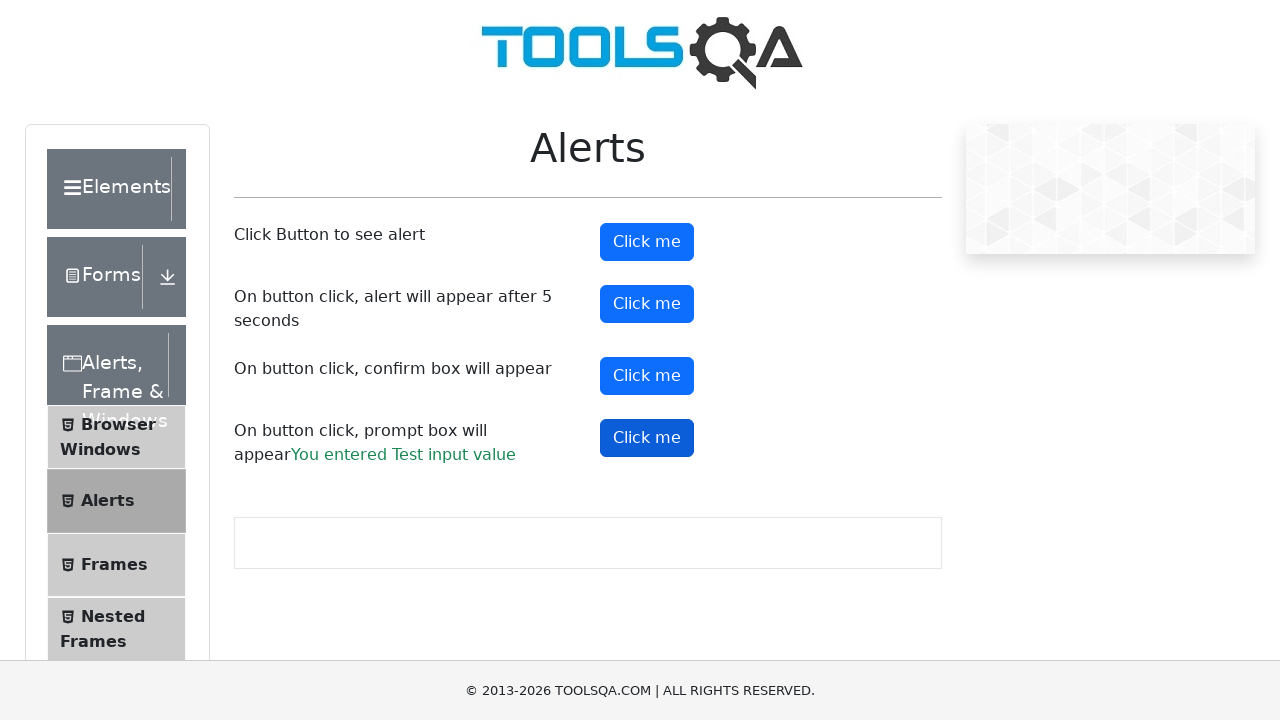

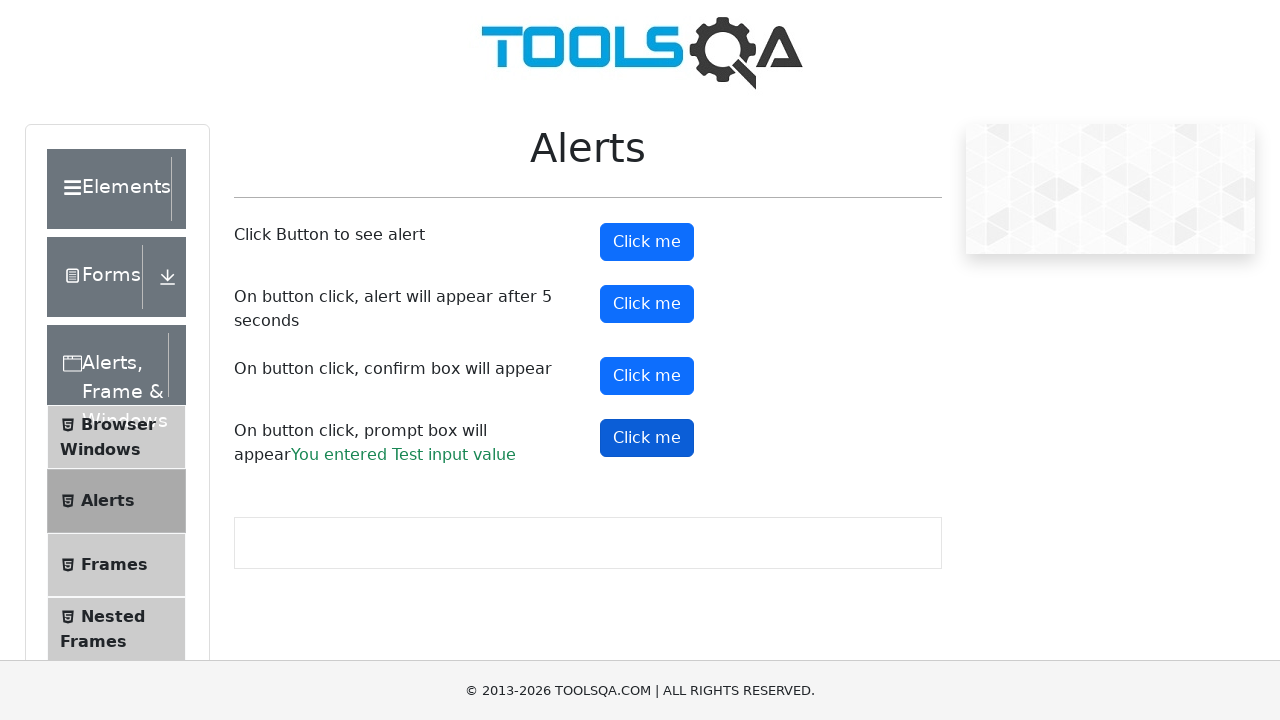